Navigates to CSGOLounge website and waits for the page content to load

Starting URL: https://csgolounge.com/

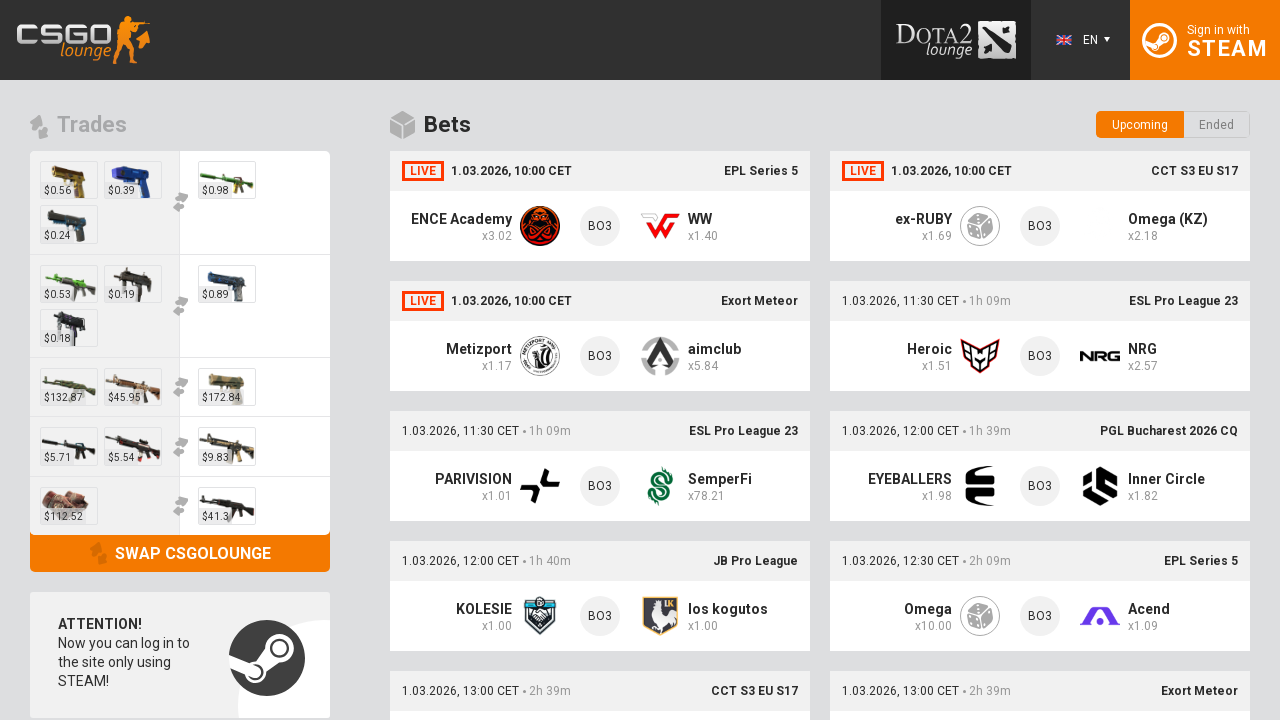

Navigated to CSGOLounge website
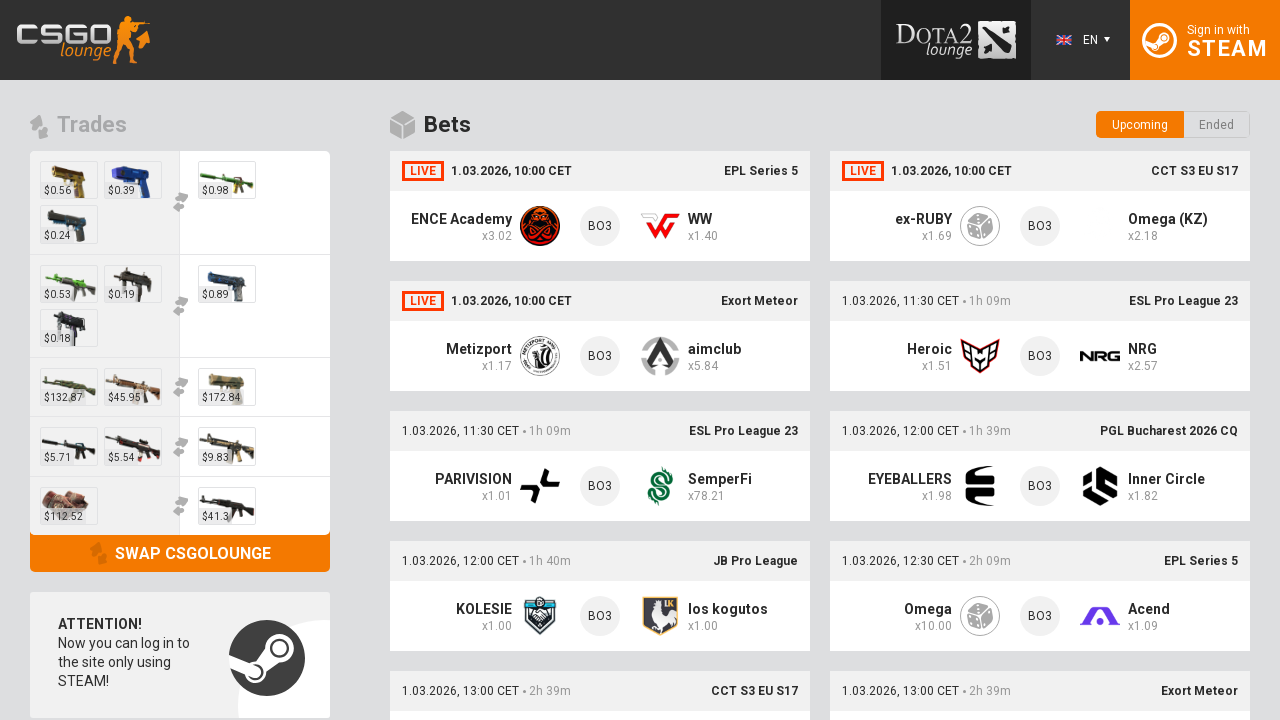

Waited for page content to load (networkidle state)
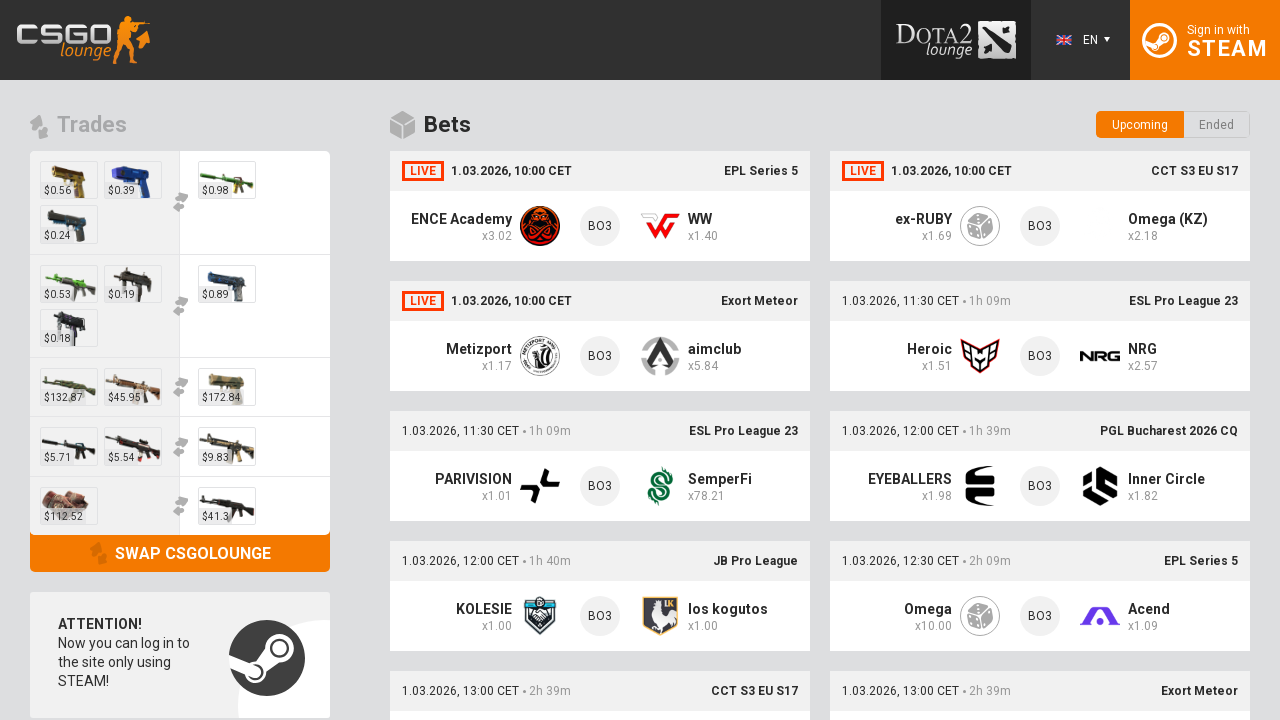

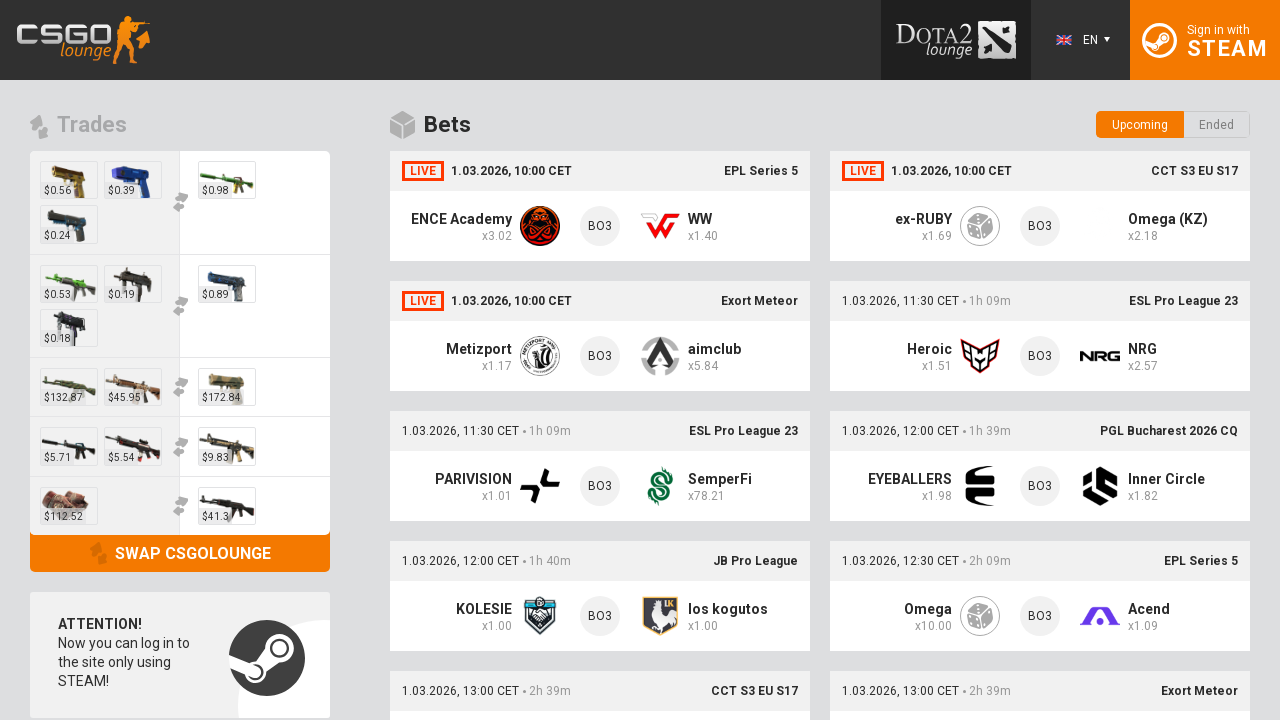